Tests the returning user journey by filling form data, navigating away, returning to the page, and verifying that the previously entered data is restored with appropriate notifications.

Starting URL: https://app.floworx-iq.com/register

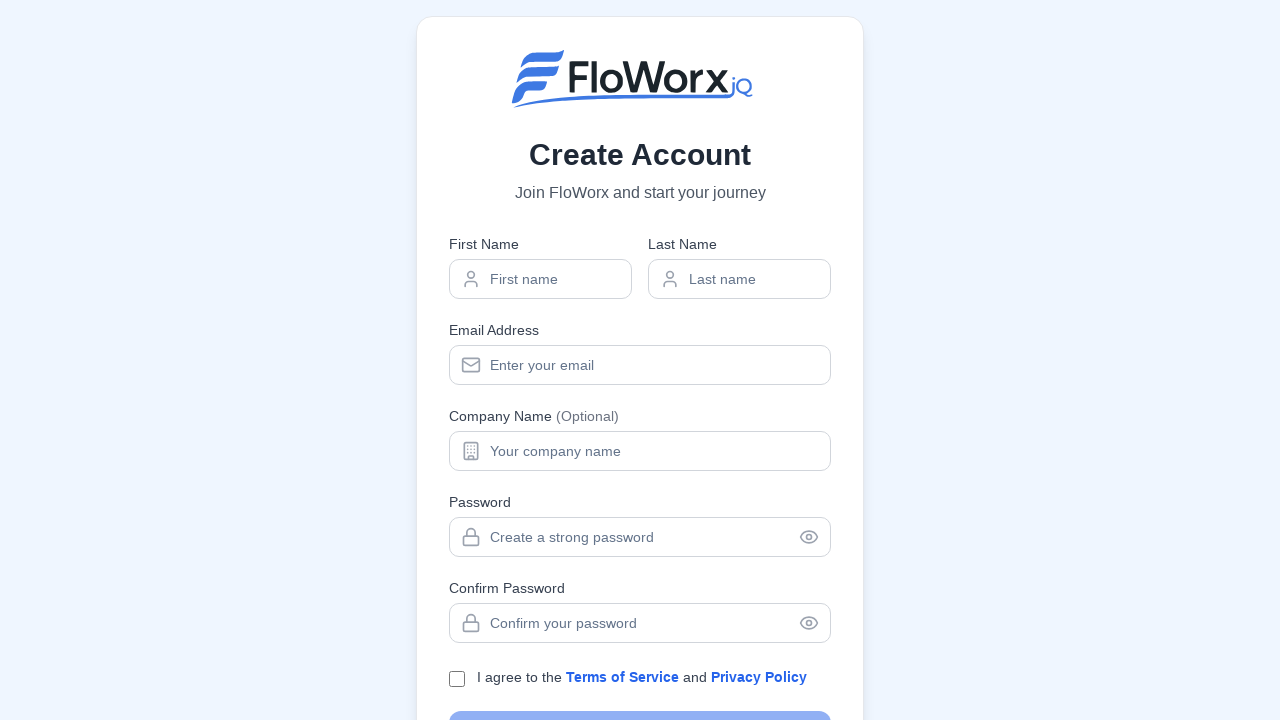

Waited for page to reach networkidle state
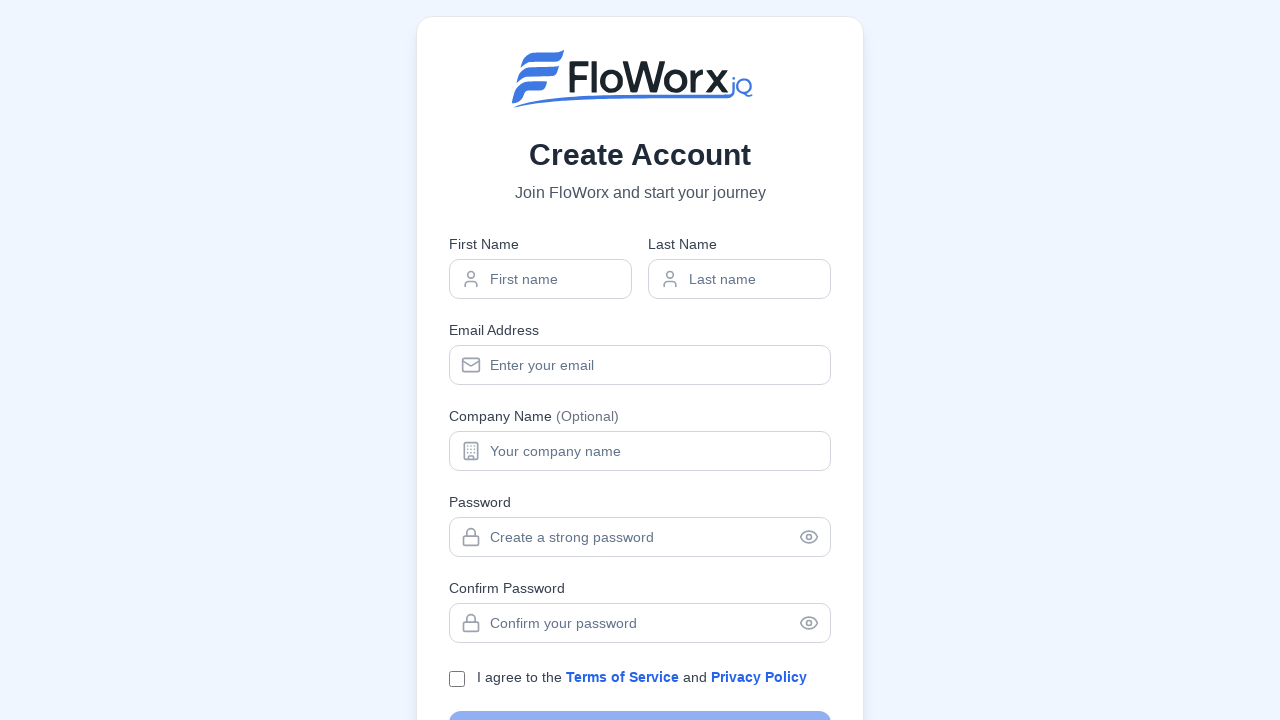

Waited 3 seconds for initial page load
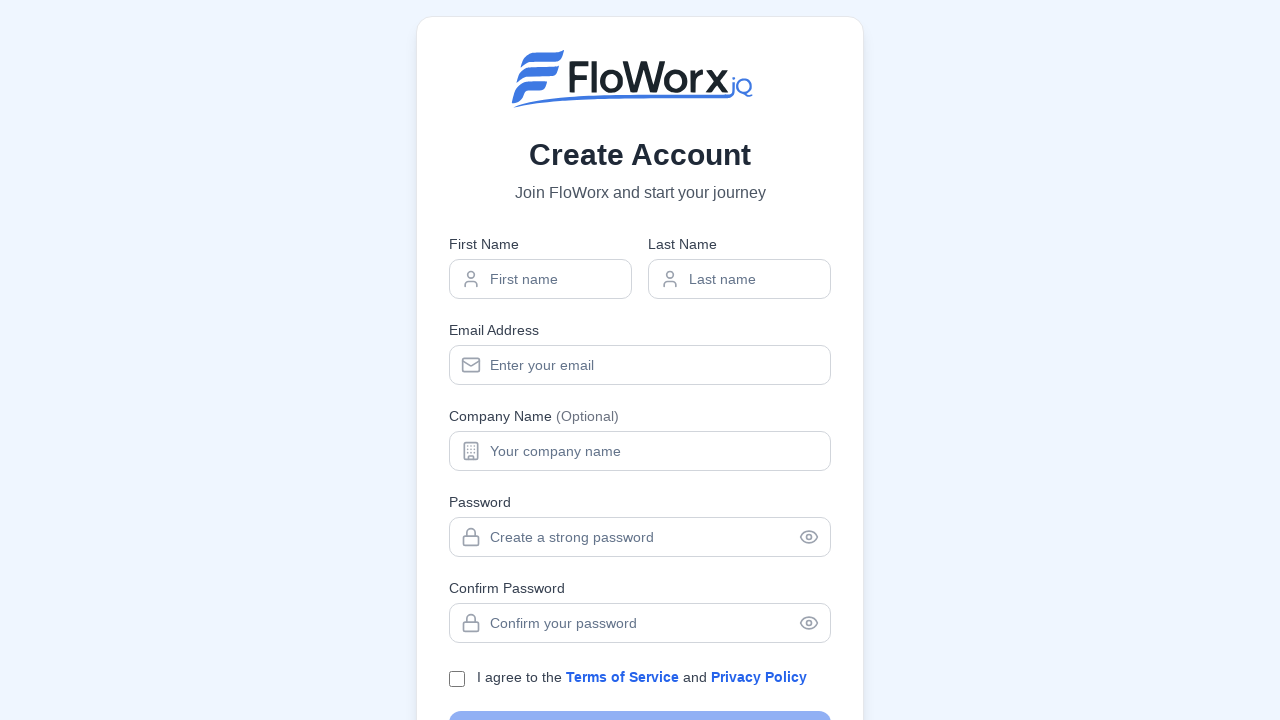

Filled firstName field with 'Returning' on input[name="firstName"]
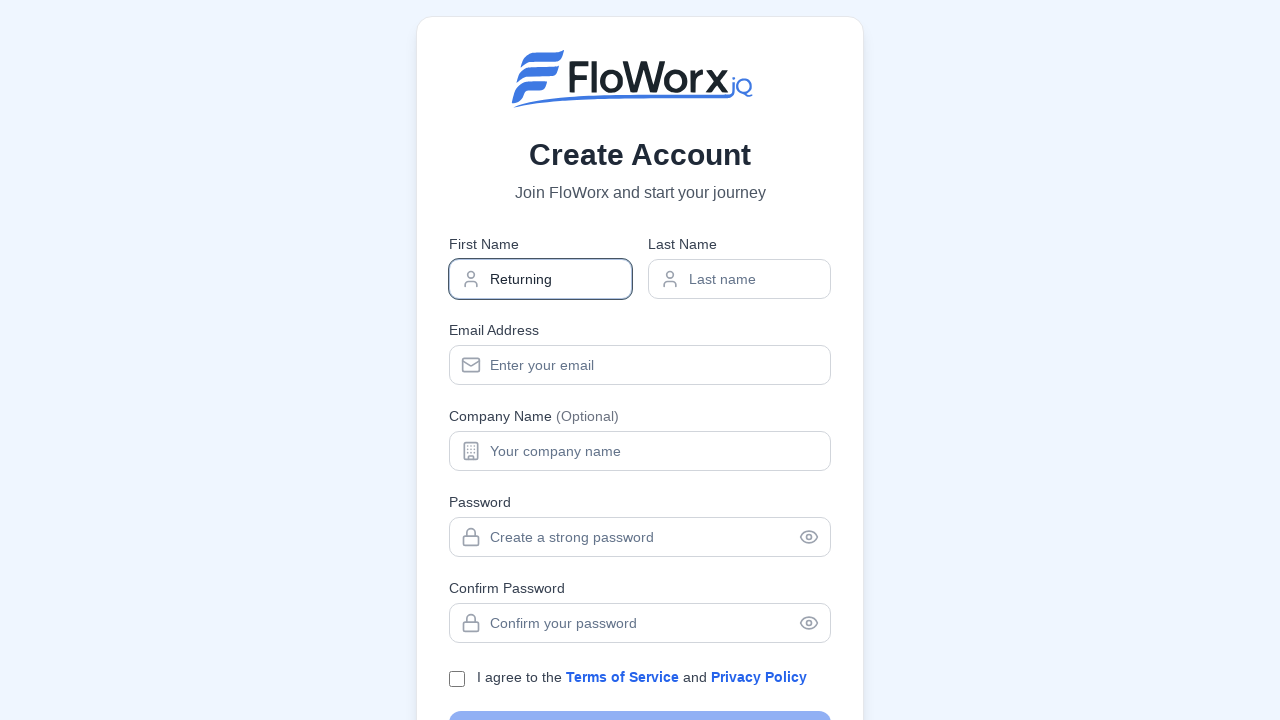

Filled lastName field with 'User' on input[name="lastName"]
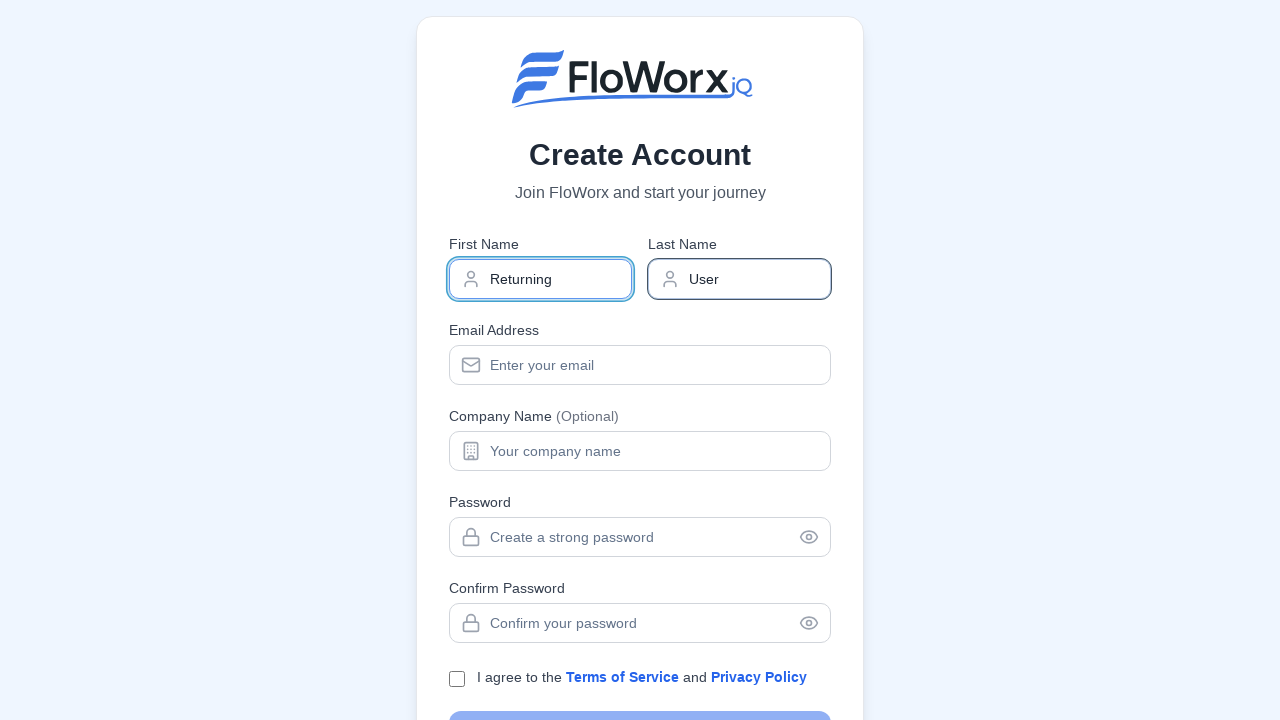

Filled companyName field with 'Returning Company' on input[name="companyName"]
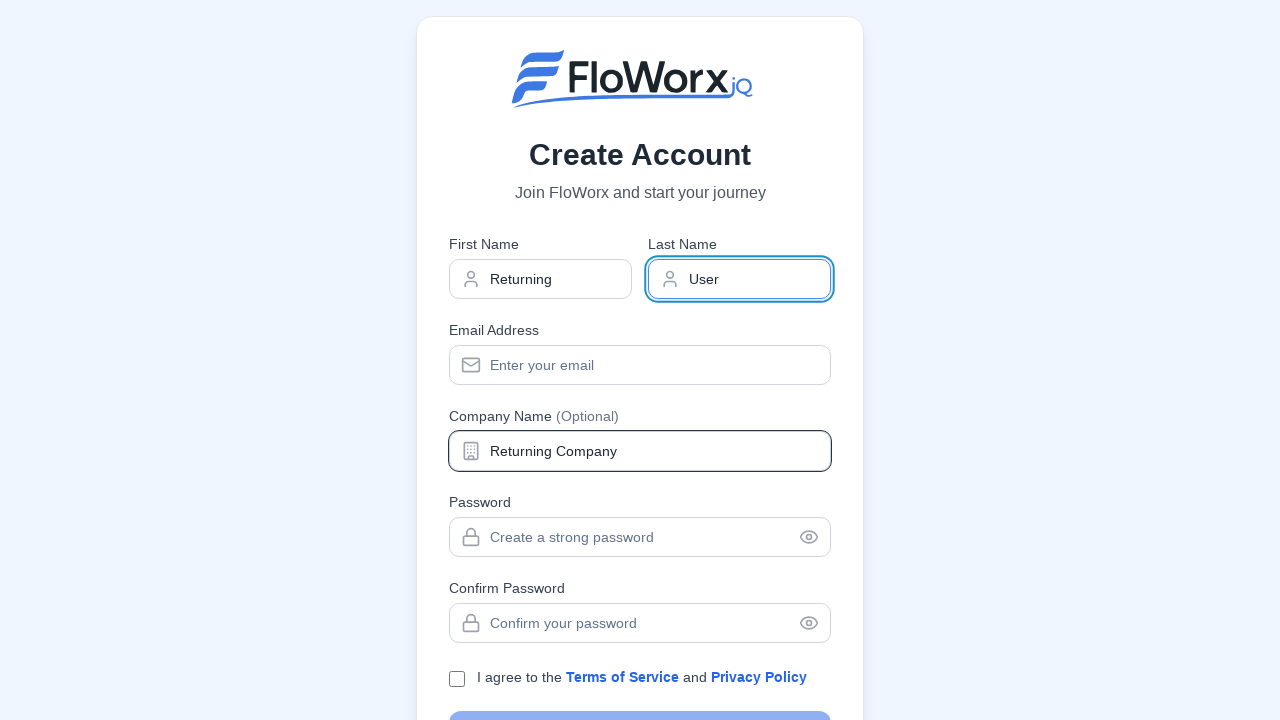

Filled email field with 'returning.user@example.com' on input[name="email"]
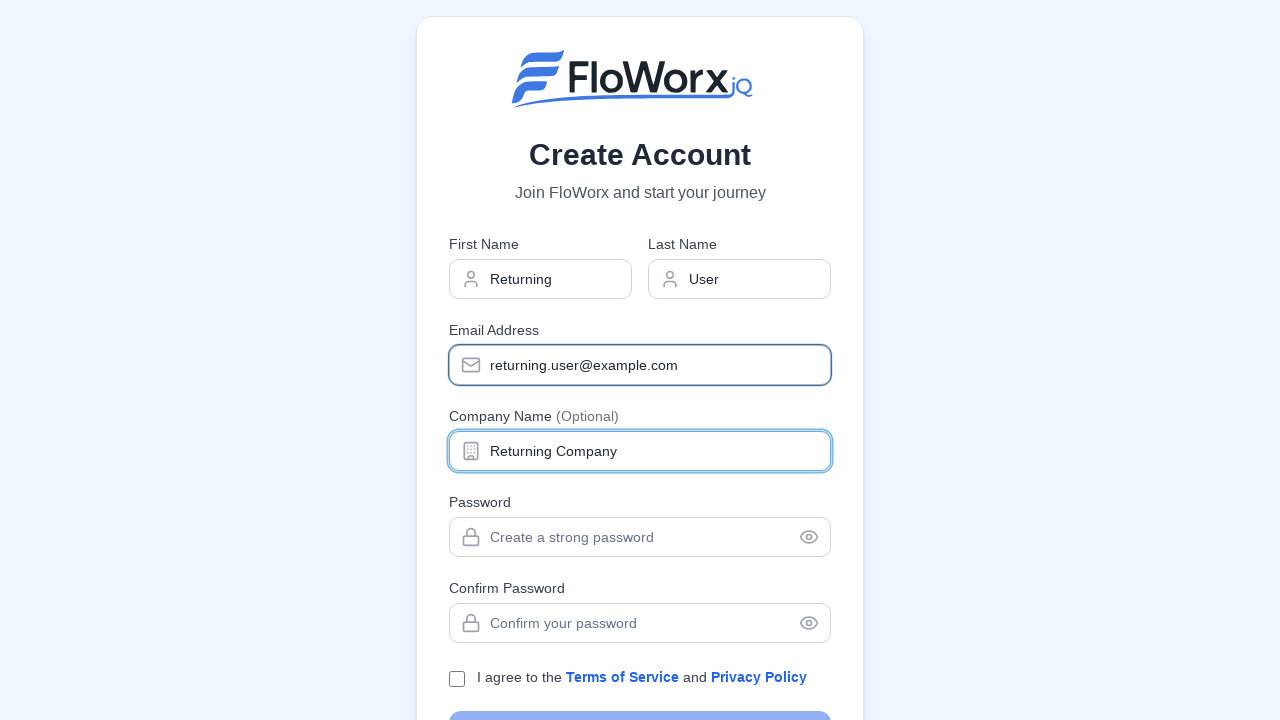

Waited 2 seconds for form data to be processed
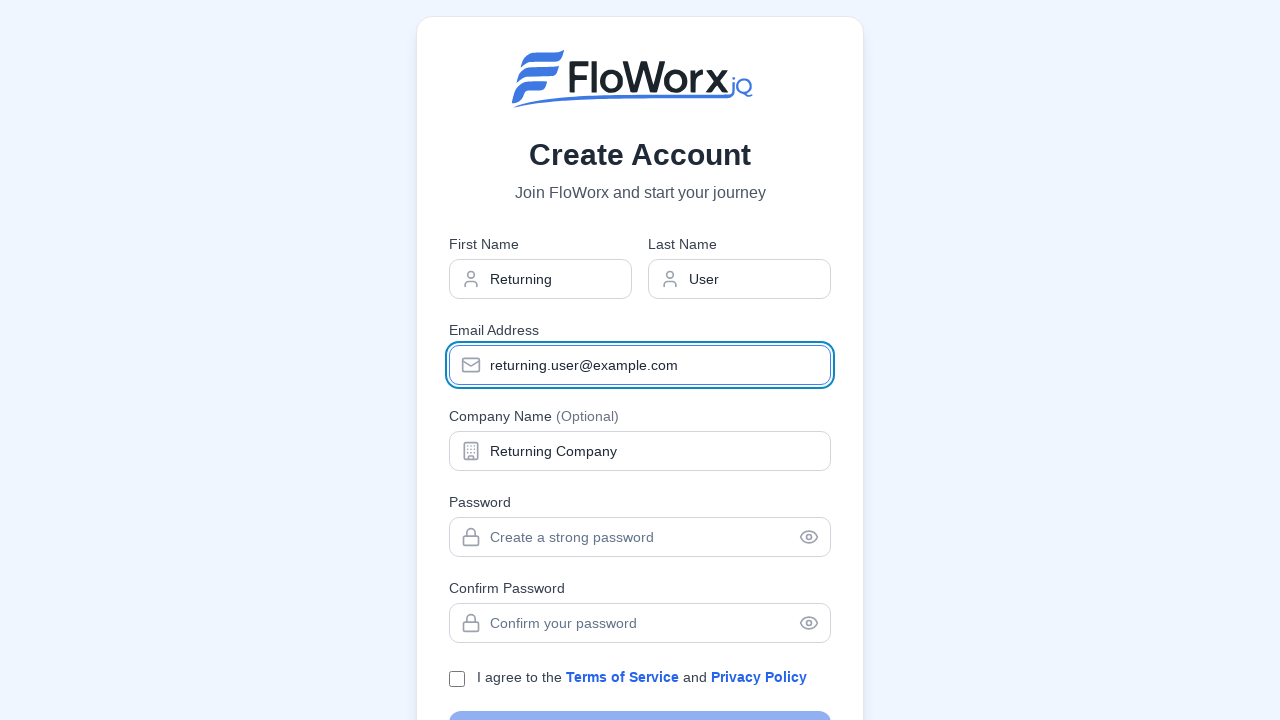

Navigated away to login page
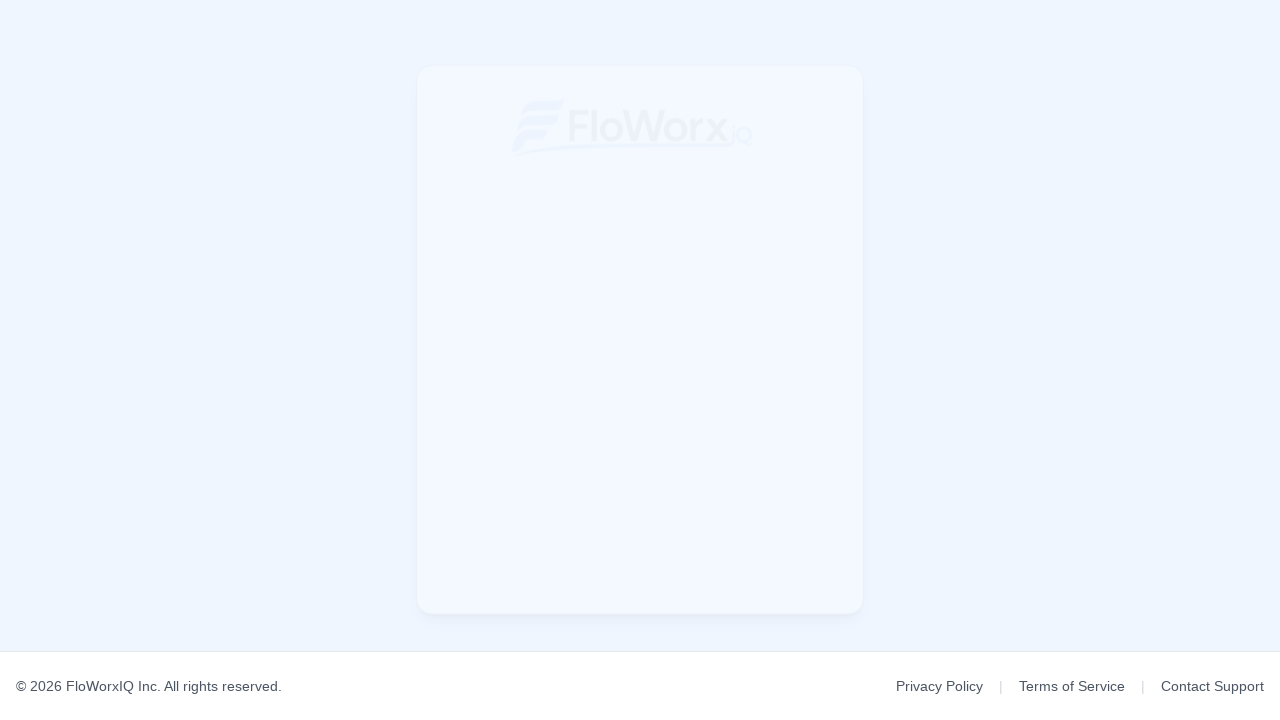

Waited 1 second on login page
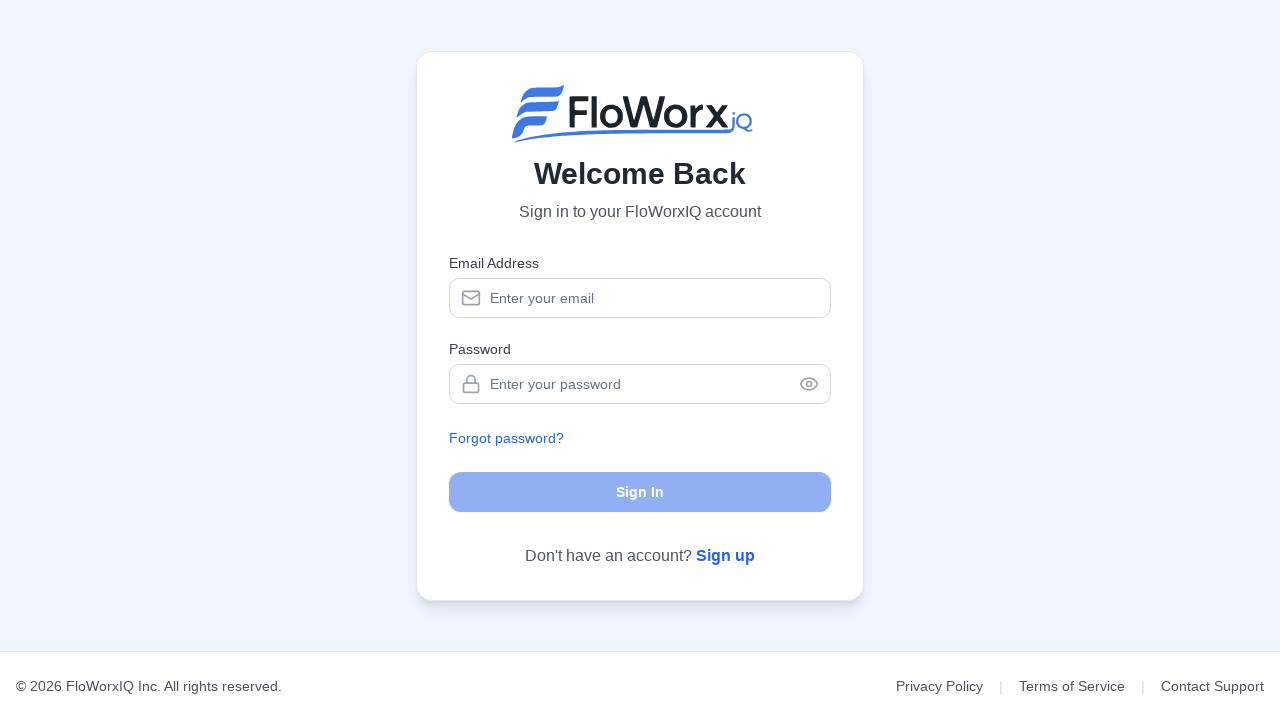

Navigated back to register page
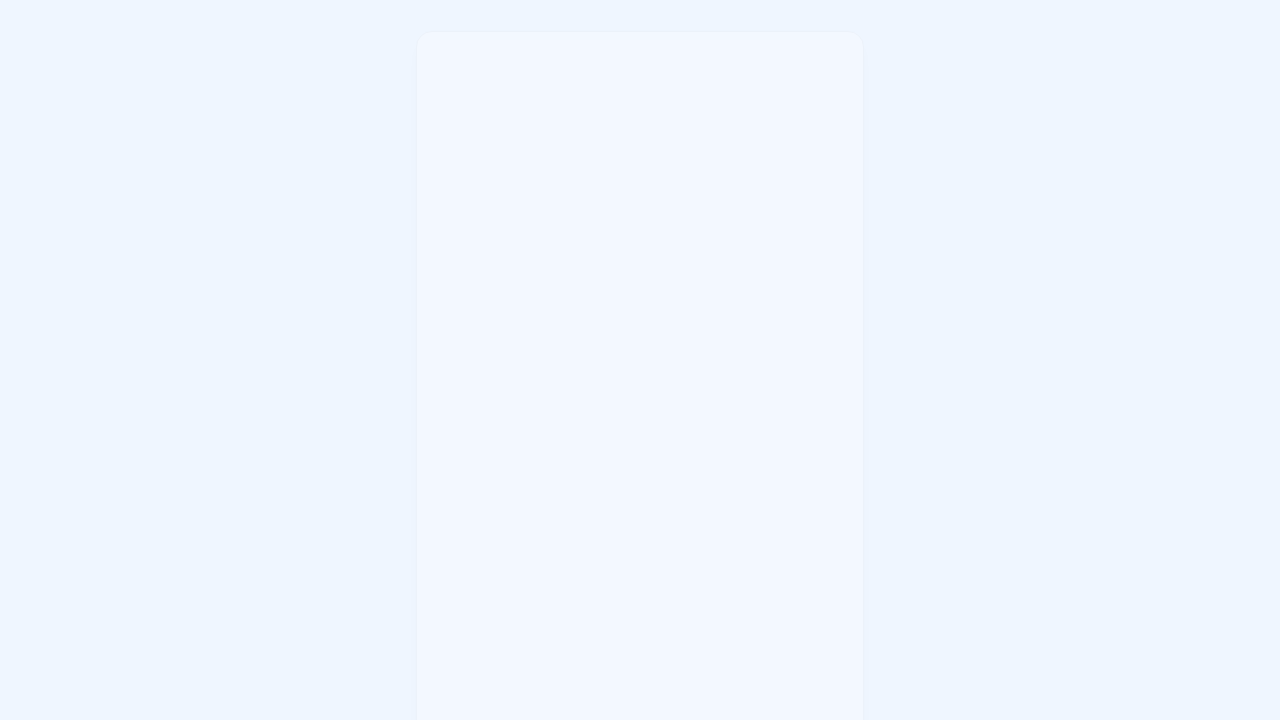

Waited for register page to reach networkidle state
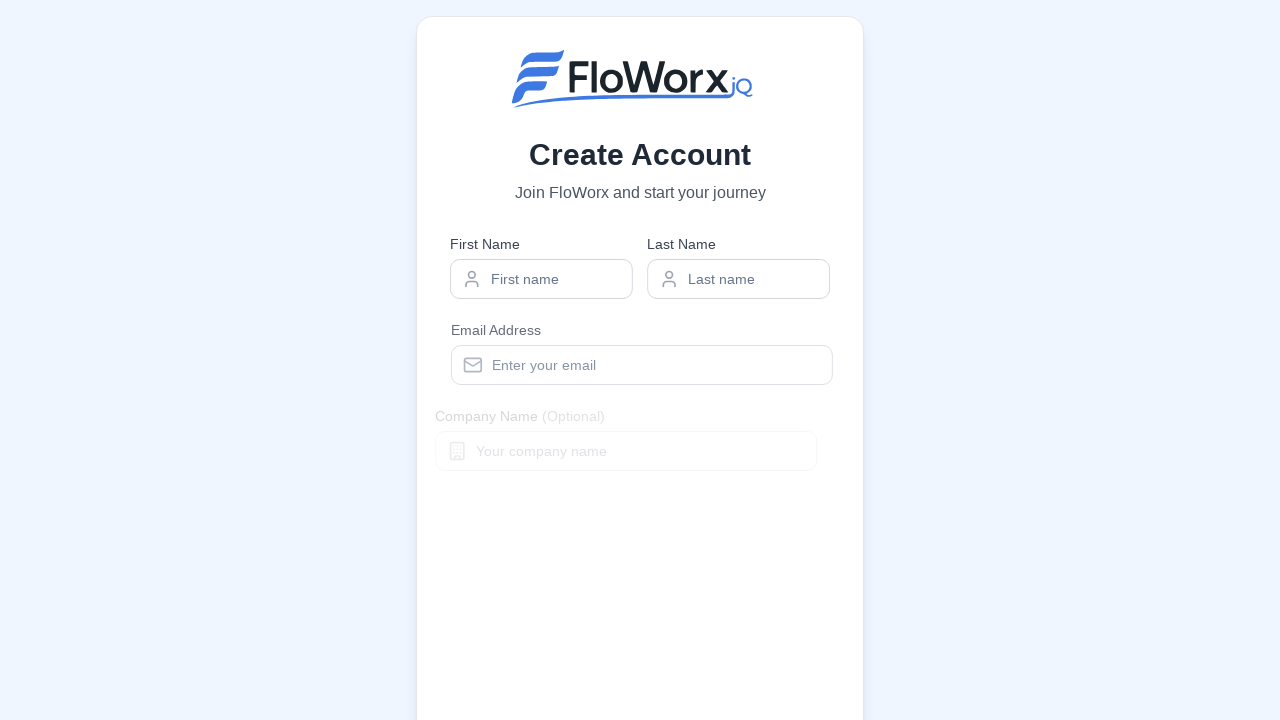

Waited 4 seconds for form data restoration
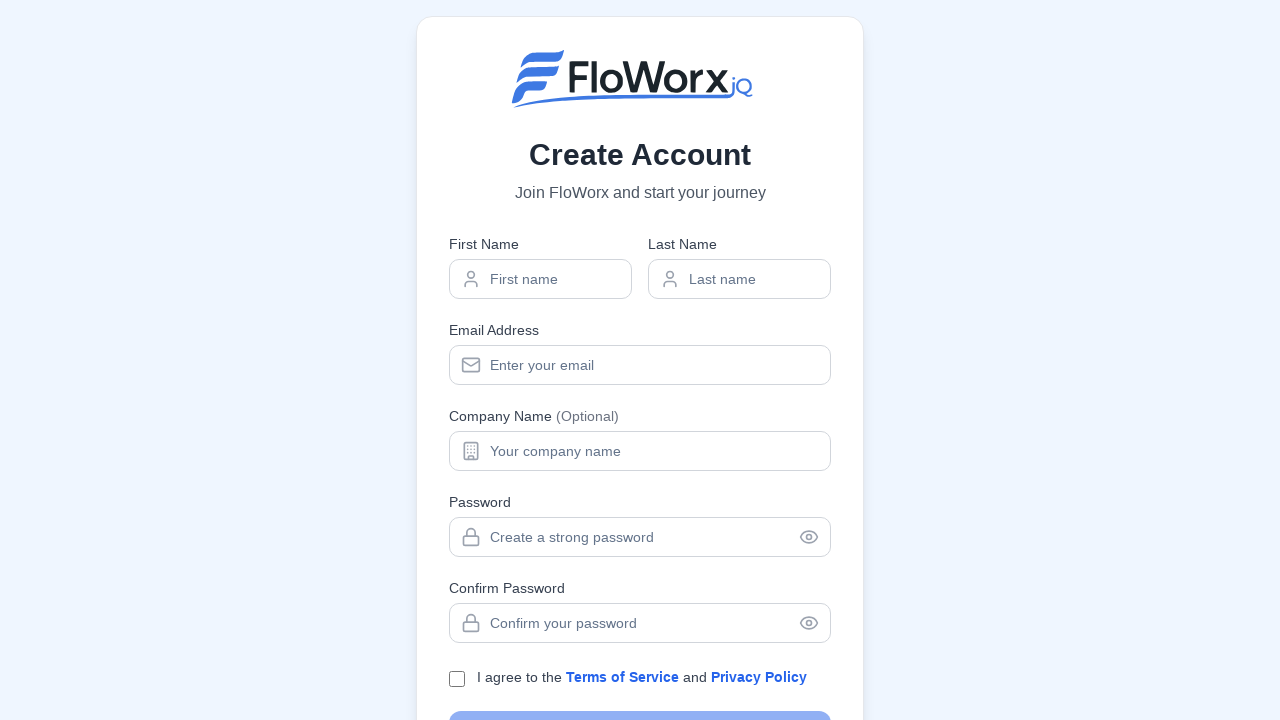

Retrieved restored firstName value: ''
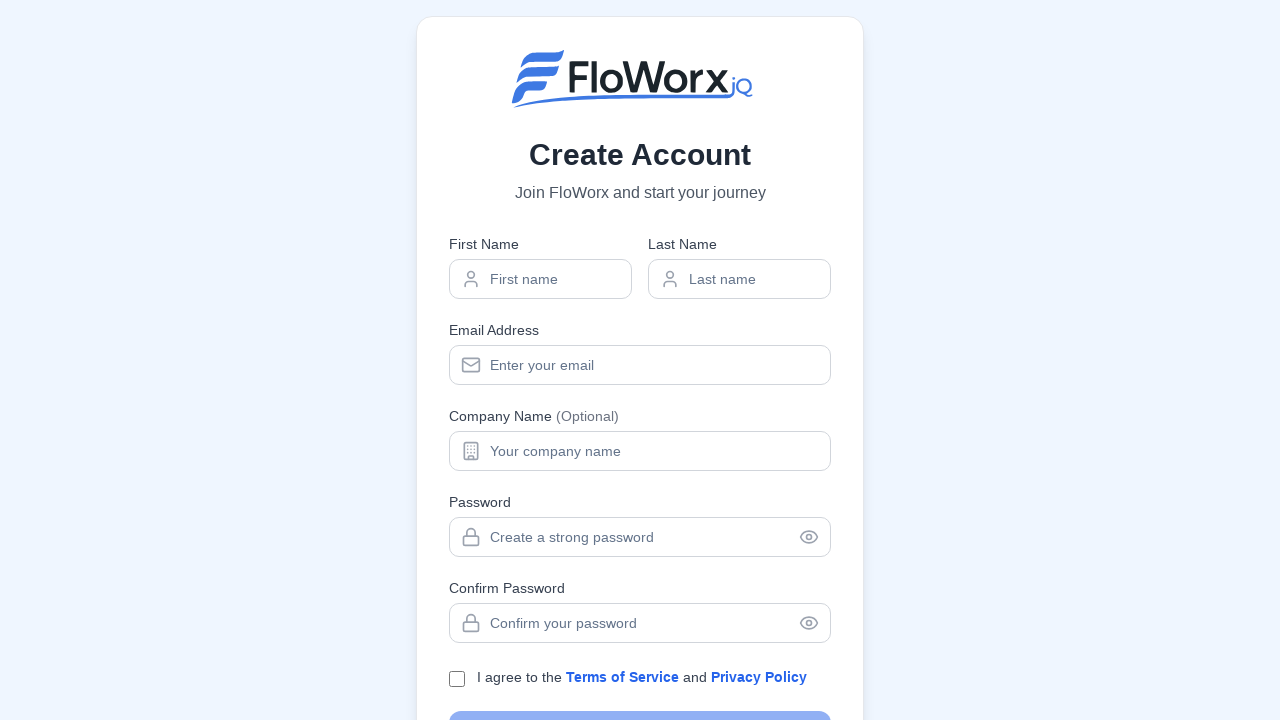

Retrieved restored lastName value: ''
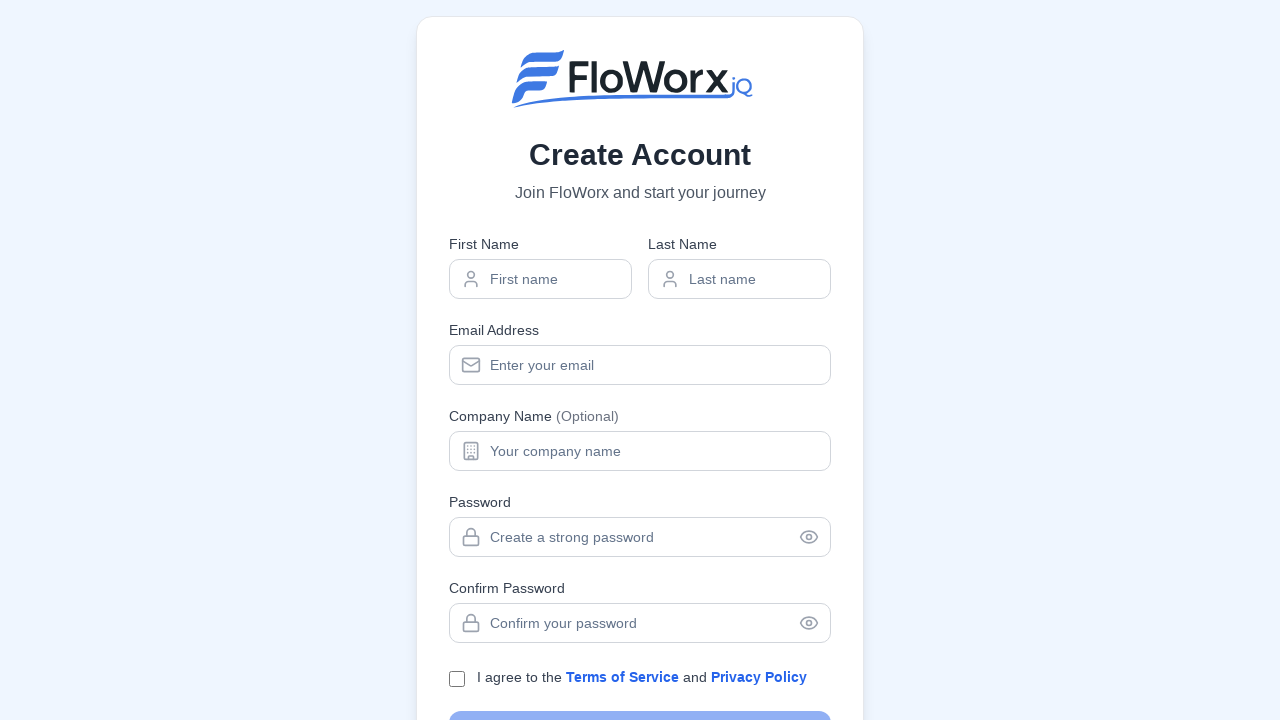

Retrieved restored companyName value: ''
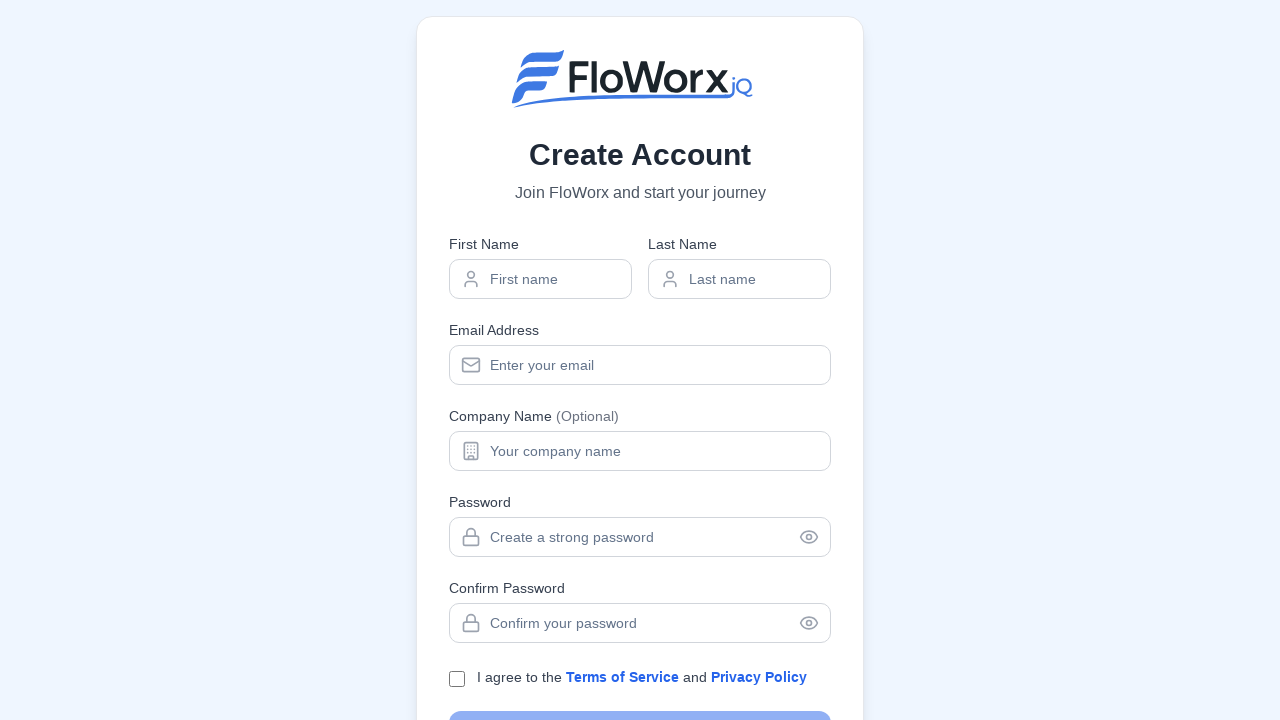

Checked for restoration notification toast - count: 0
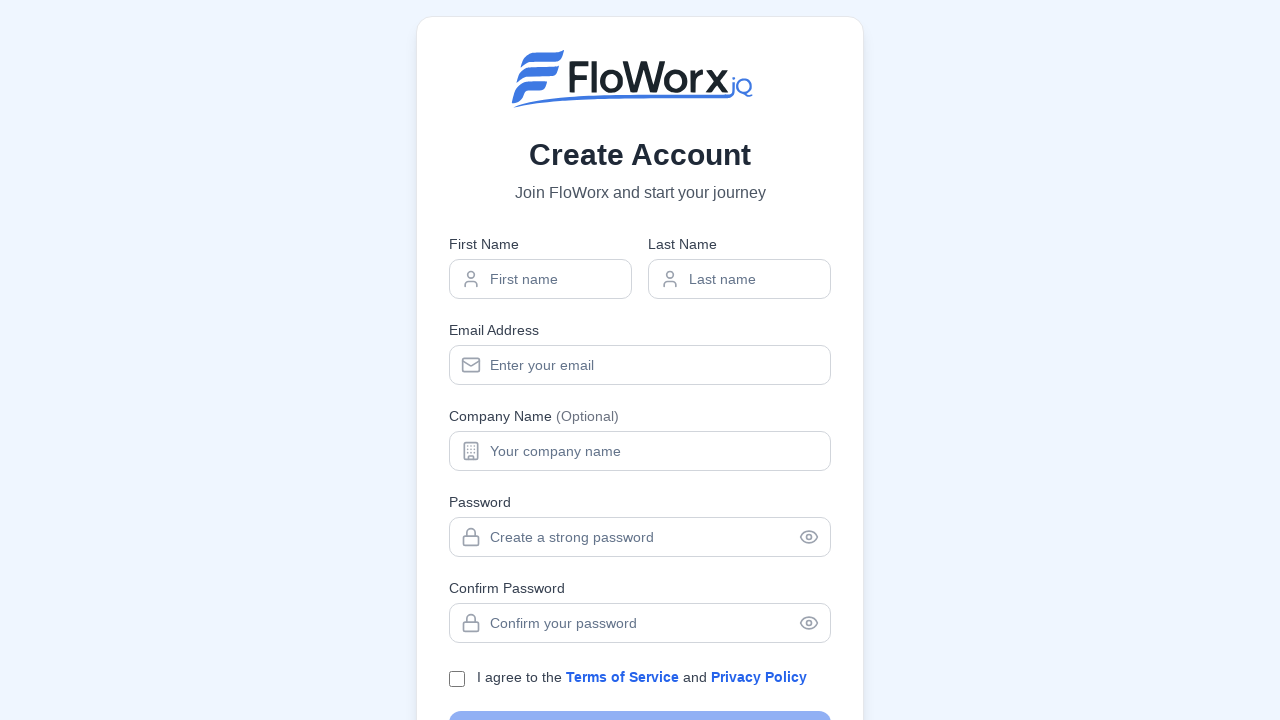

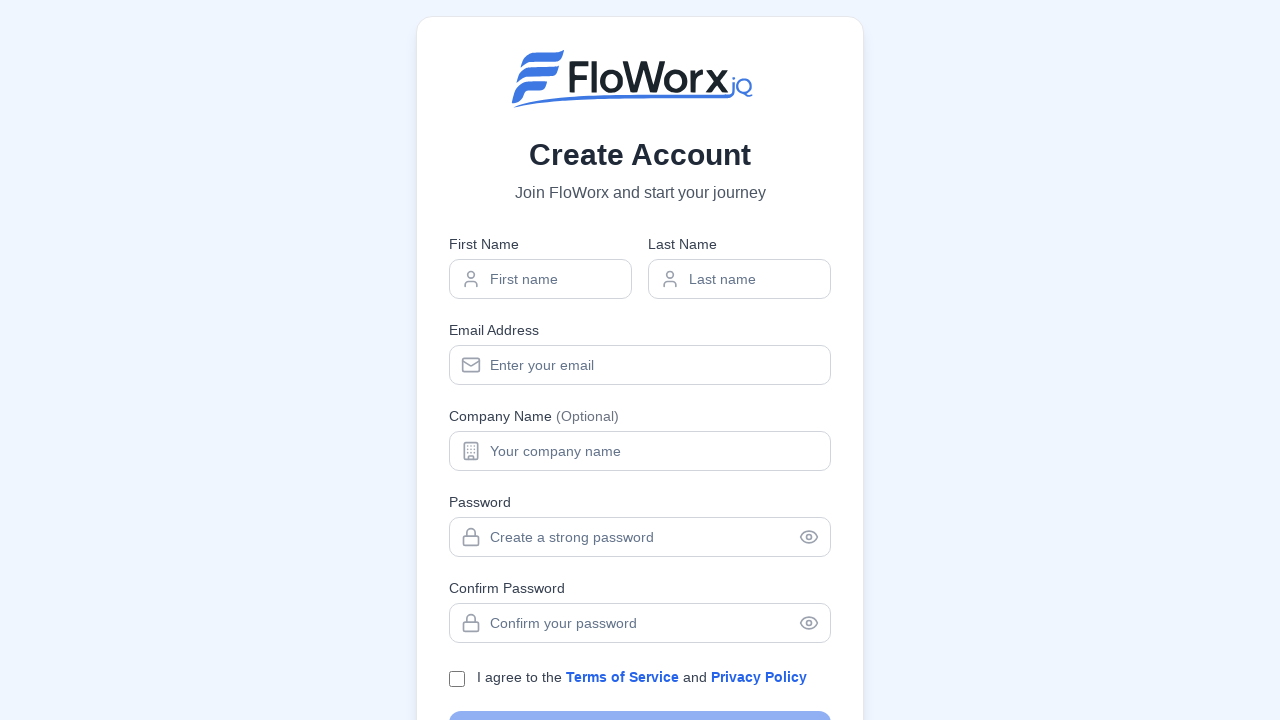